Tests selecting an option from a dropdown by its visible text and verifies the selection was successful

Starting URL: https://the-internet.herokuapp.com/dropdown

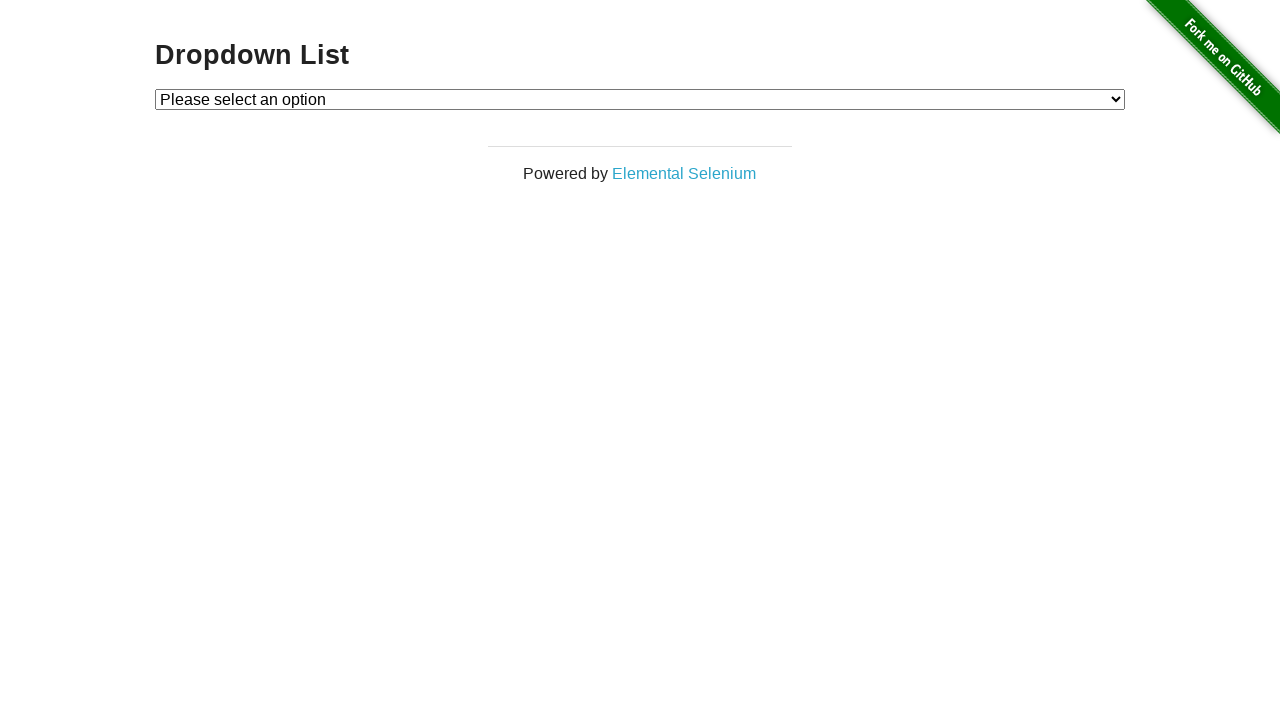

Navigated to dropdown page
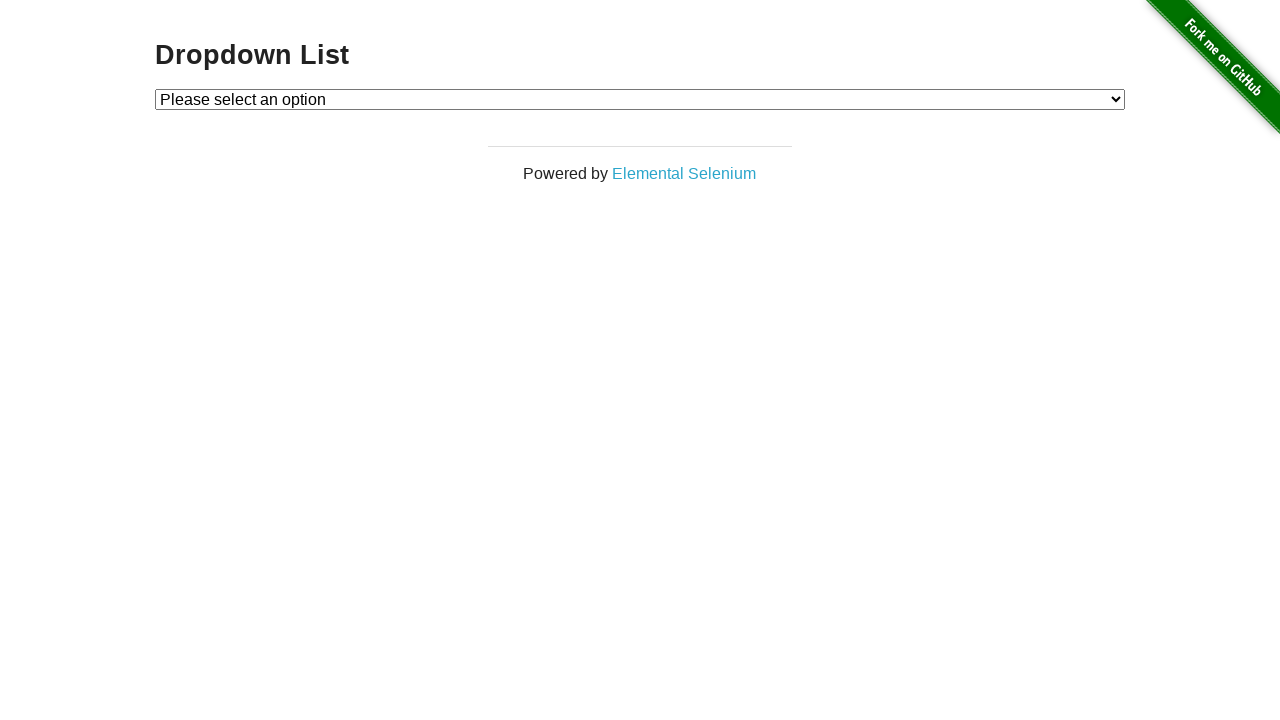

Selected 'Option 1' from dropdown by label text on #dropdown
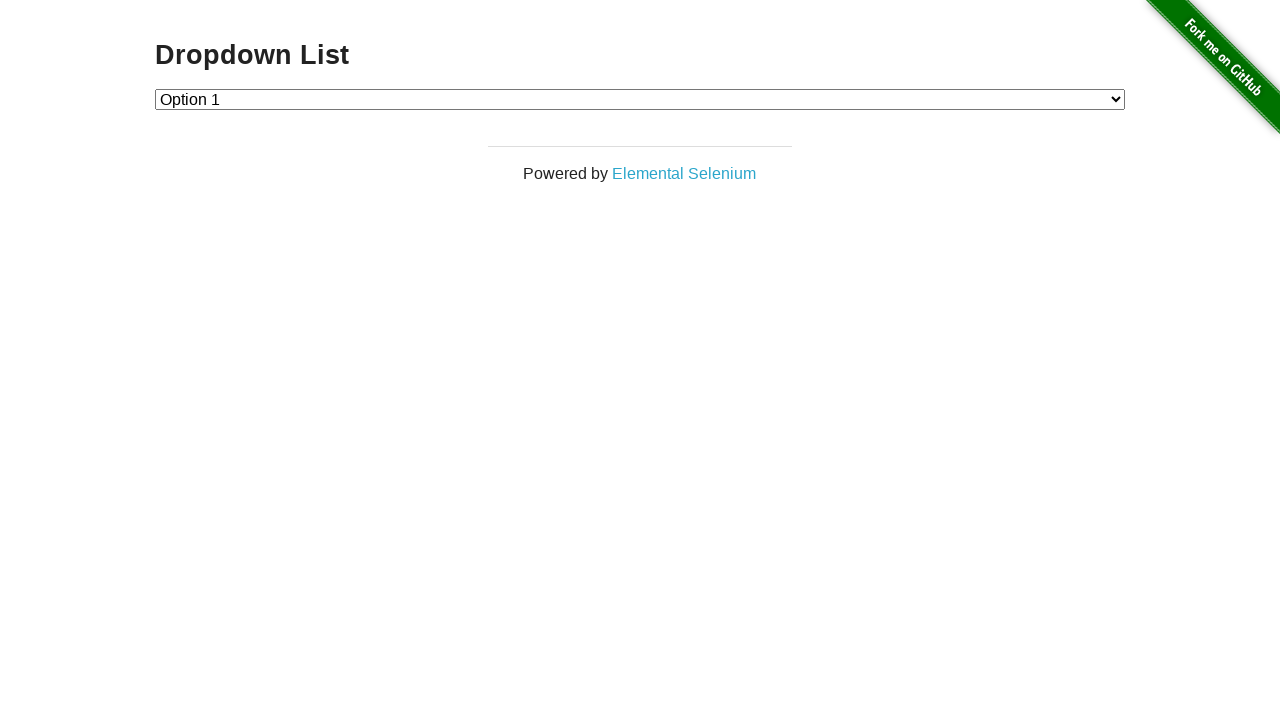

Retrieved selected option text from dropdown
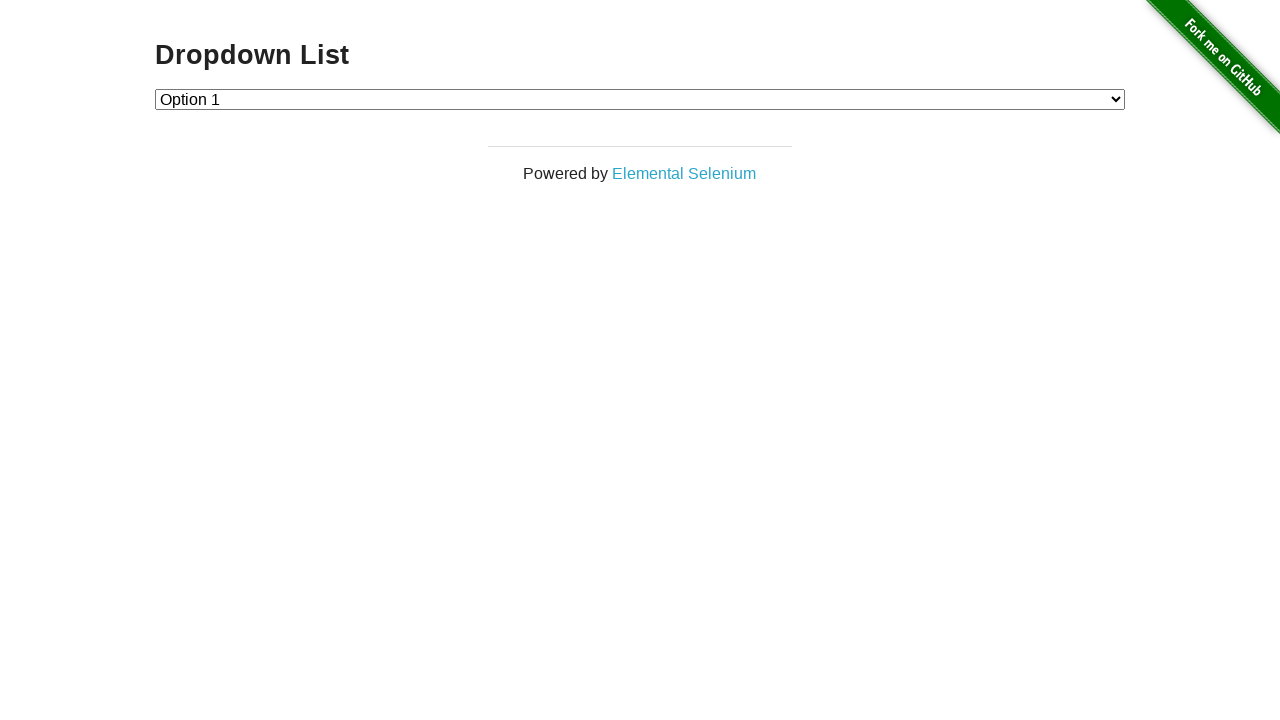

Verified that 'Option 1' is selected in dropdown
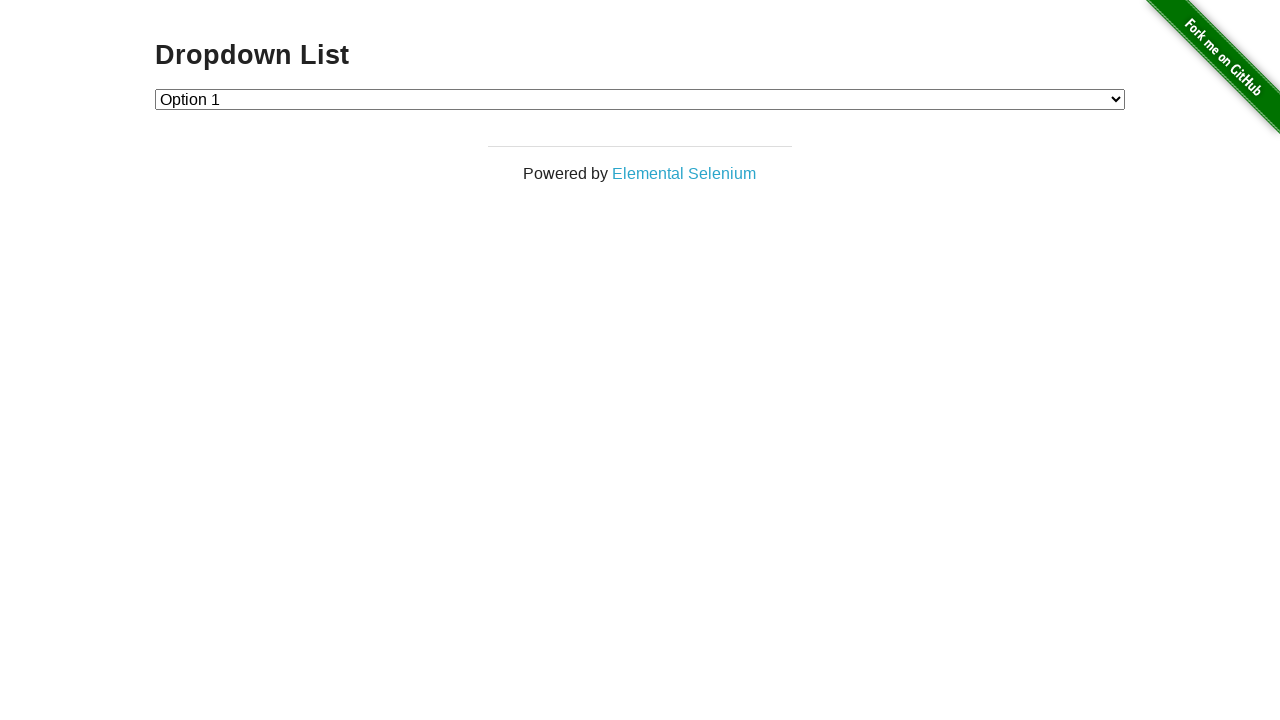

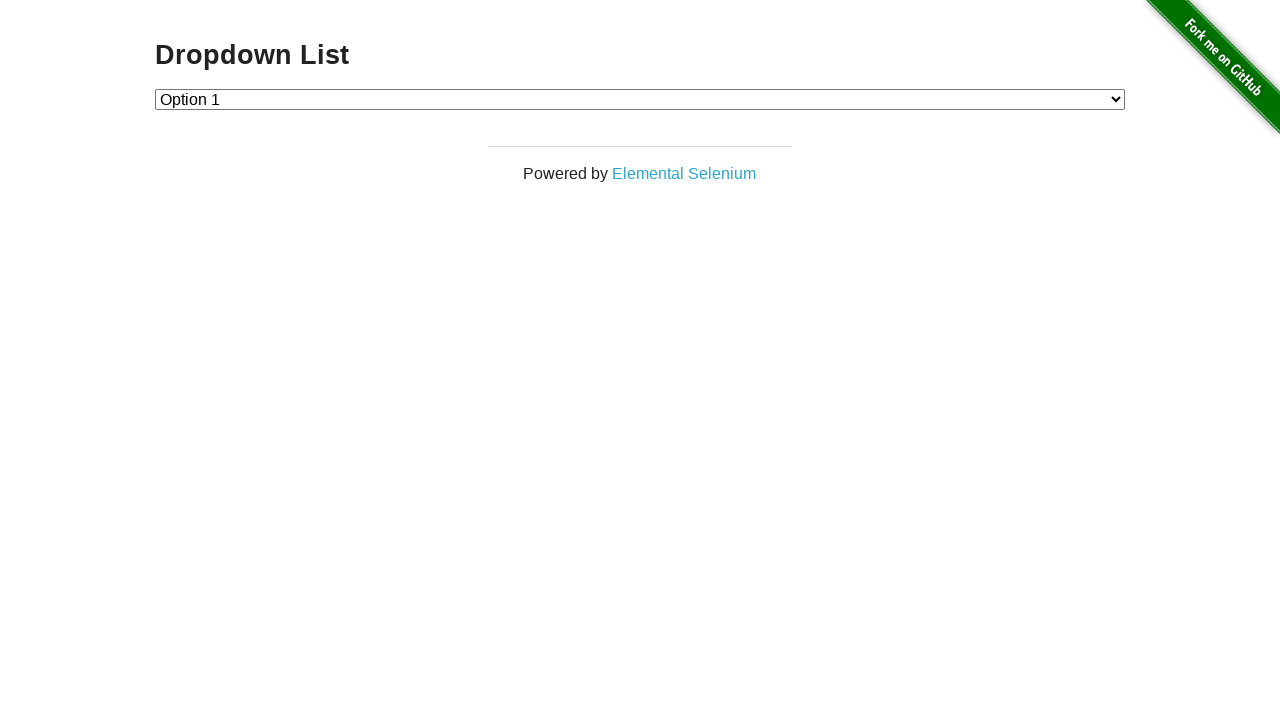